Tests clicking a button with the class 'btn-primary' on the UI Test Automation Playground class attribute page

Starting URL: http://uitestingplayground.com/classattr

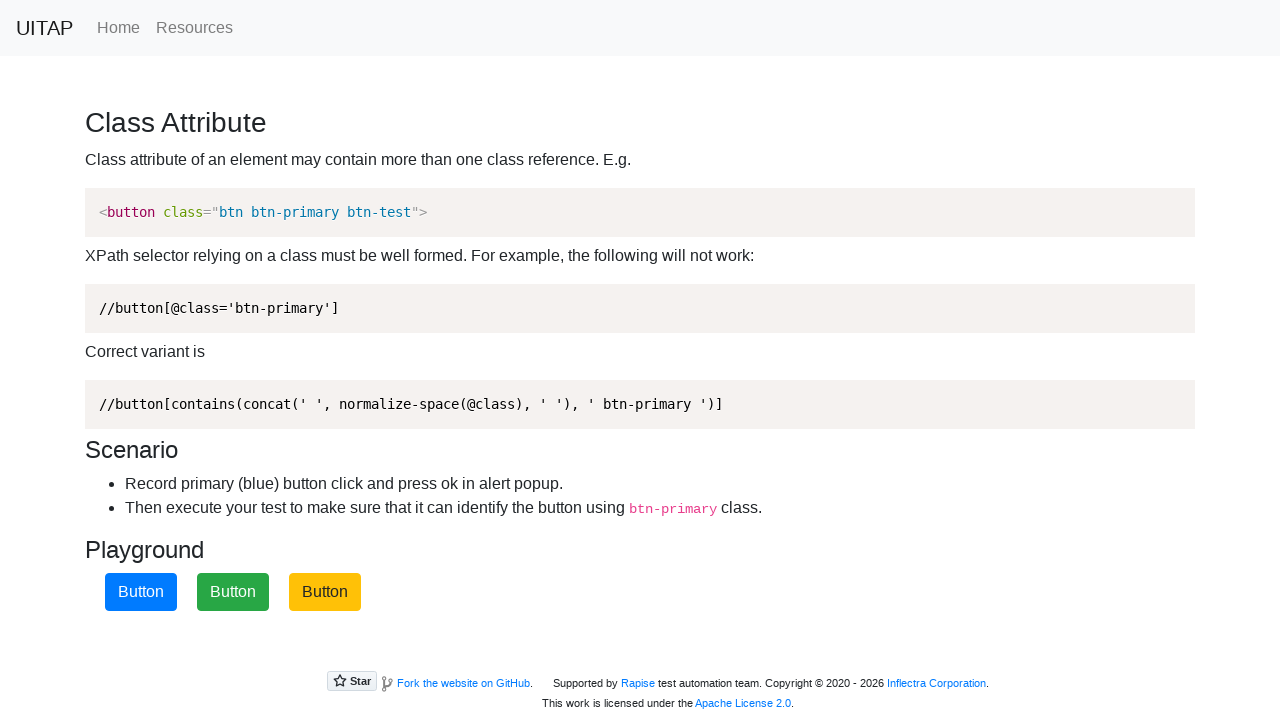

Navigated to UITestingPlayground class attribute page
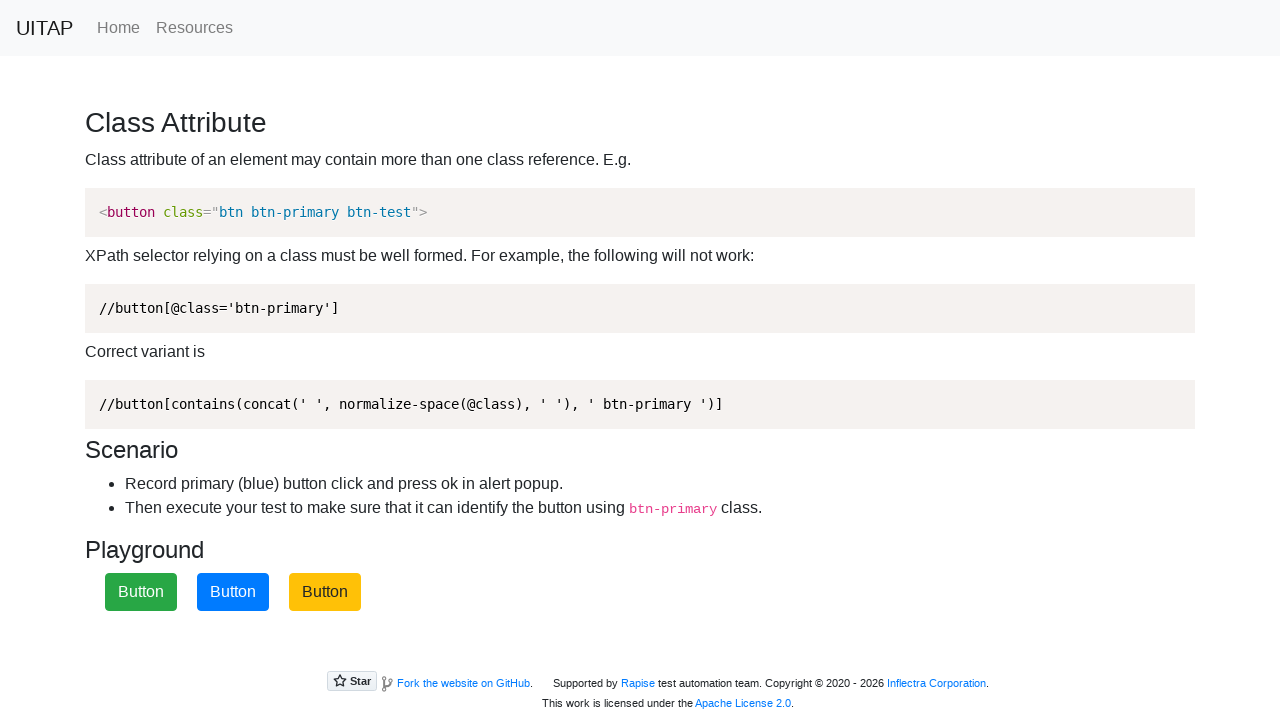

Clicked button with class 'btn-primary' at (233, 592) on .btn-primary
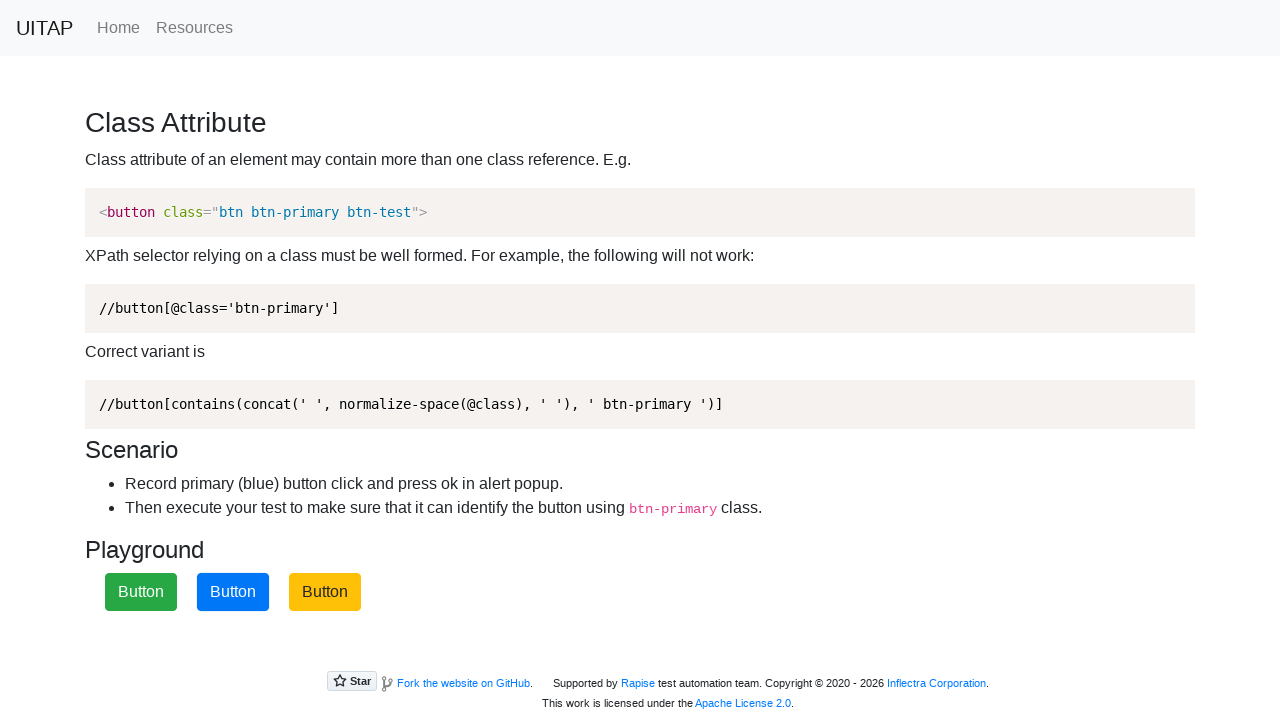

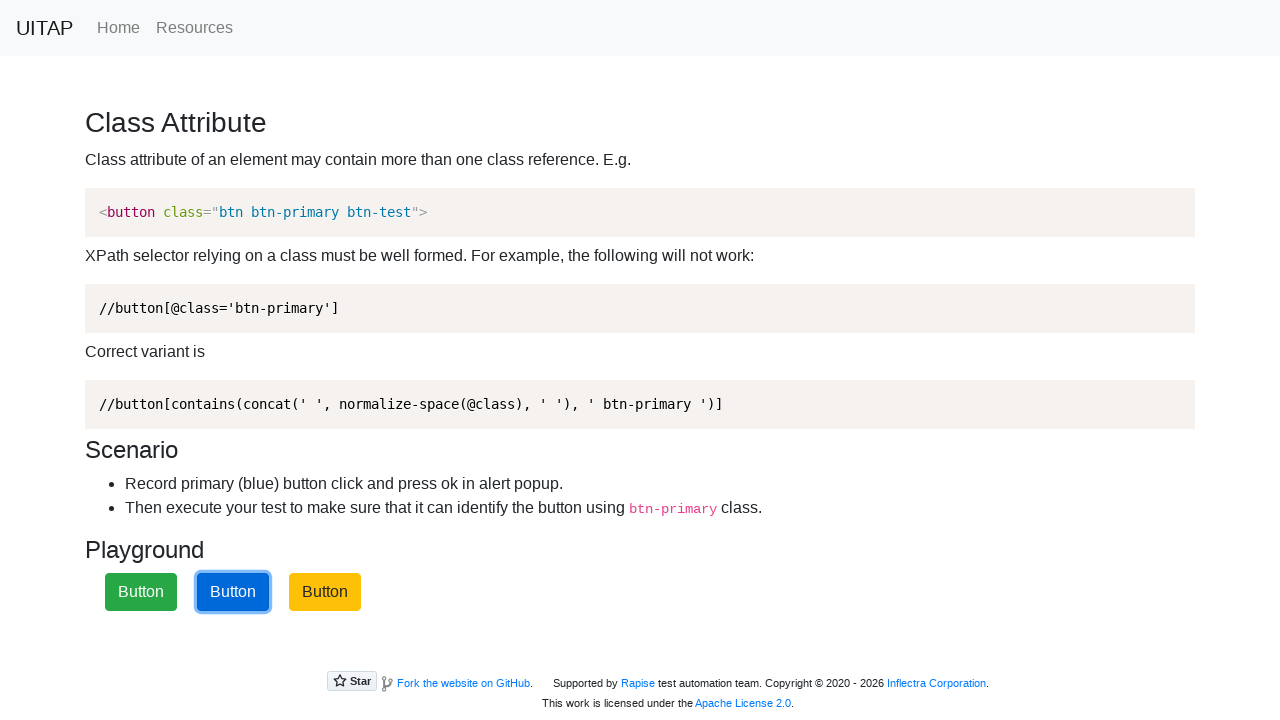